Tests DOM mutation by clicking an "implicit wait" button and waiting for the resulting DOM changes to appear on the page.

Starting URL: https://ava-orange-education.github.io/Ultimate-Selenium-WebDriver-for-Test-Automation/docs/Chapter3_Waits.html

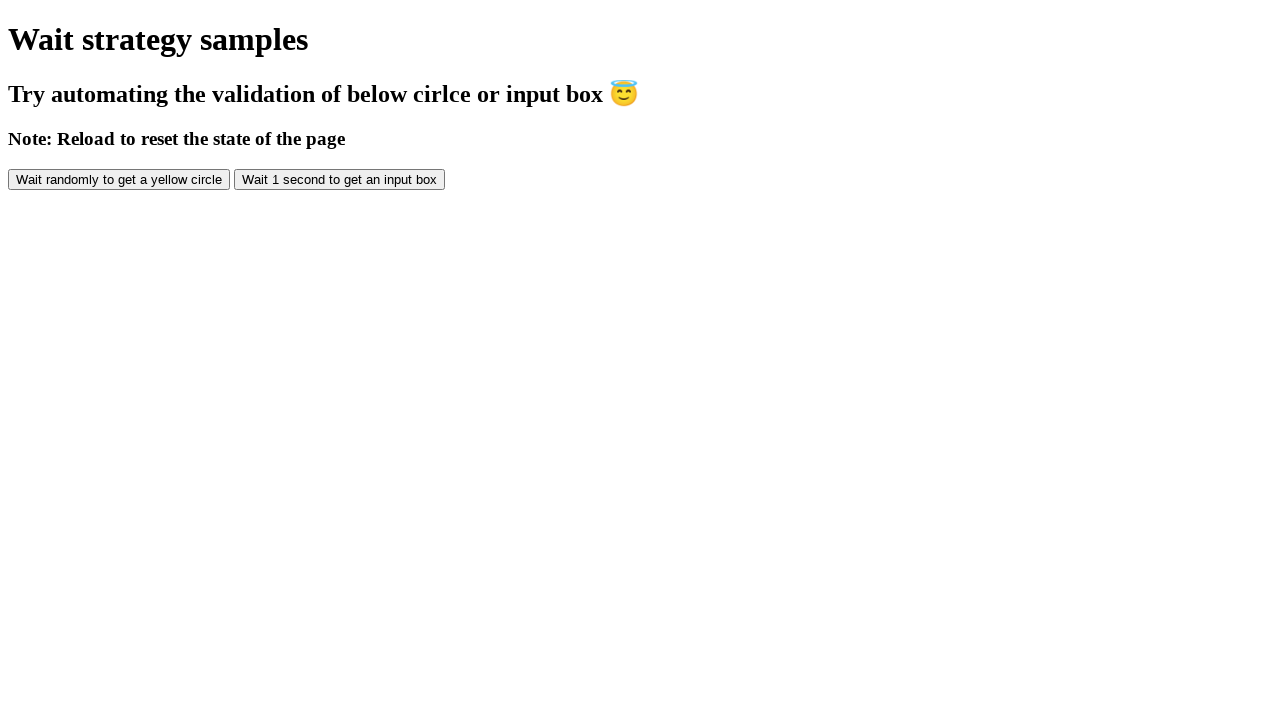

Clicked implicit wait button to trigger DOM mutation at (340, 179) on #implicitbutton
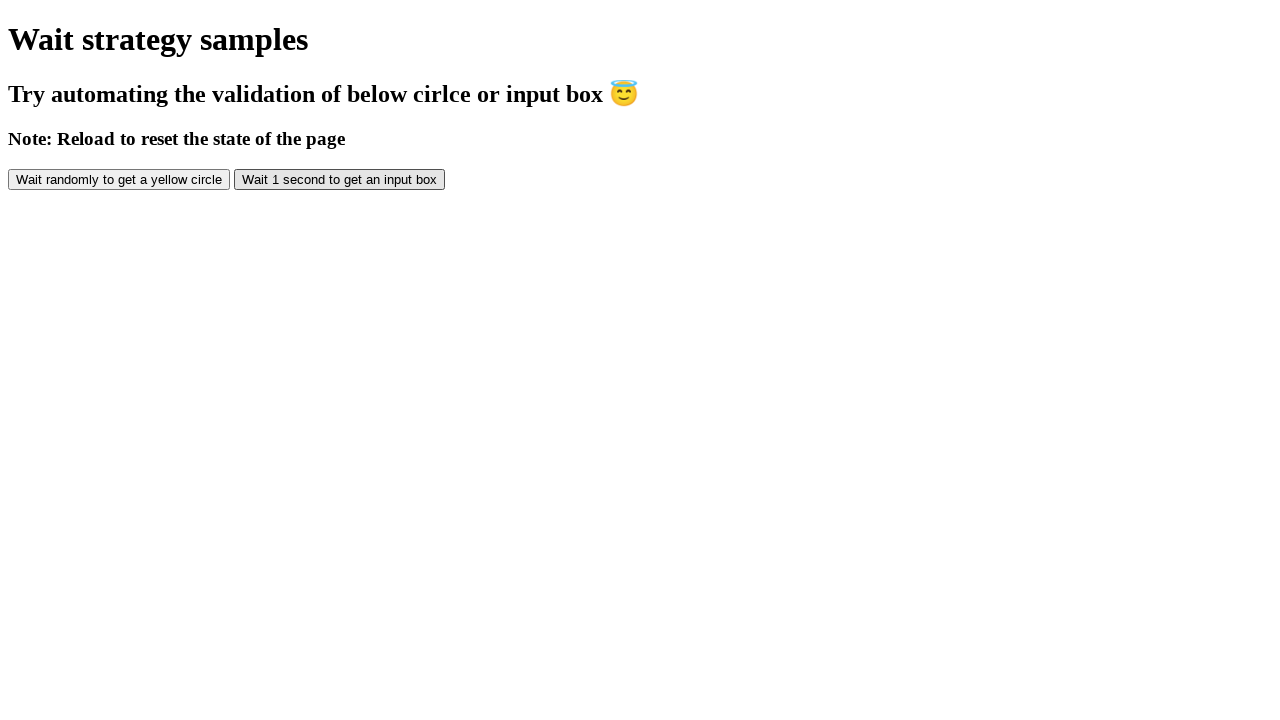

Waited 2 seconds for DOM mutation to complete
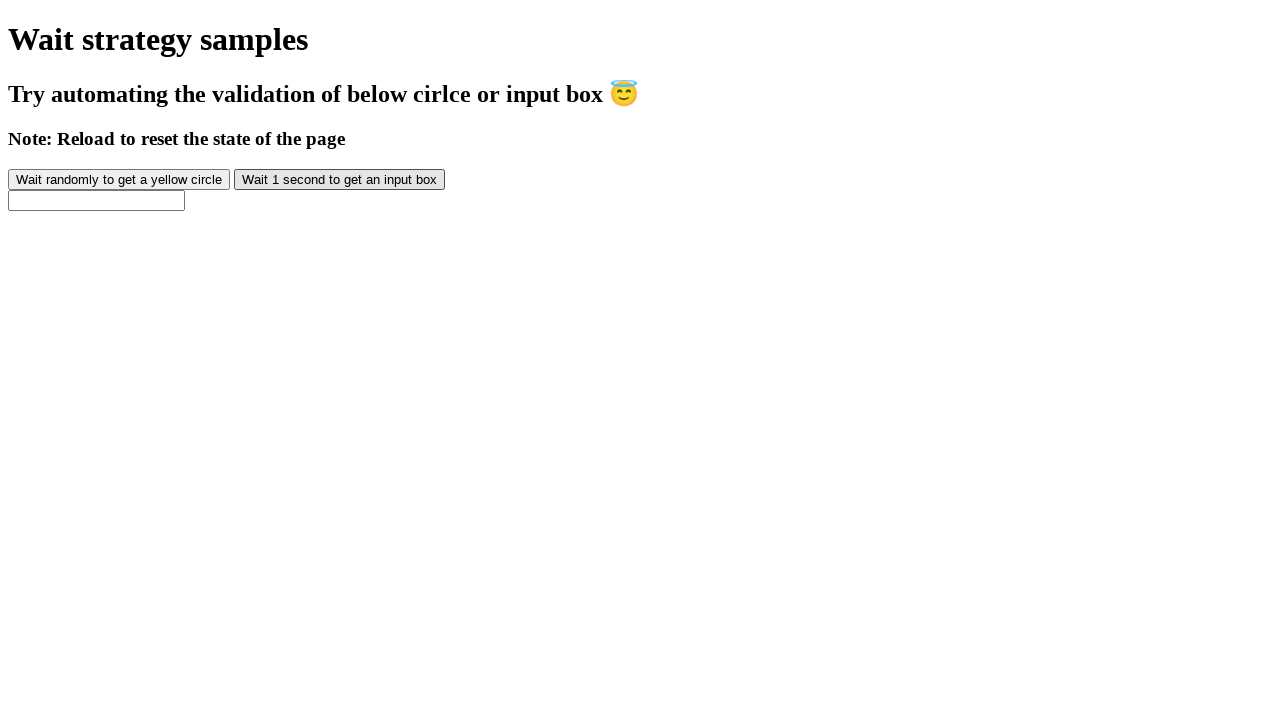

Verified that implicit wait button is visible after DOM mutation
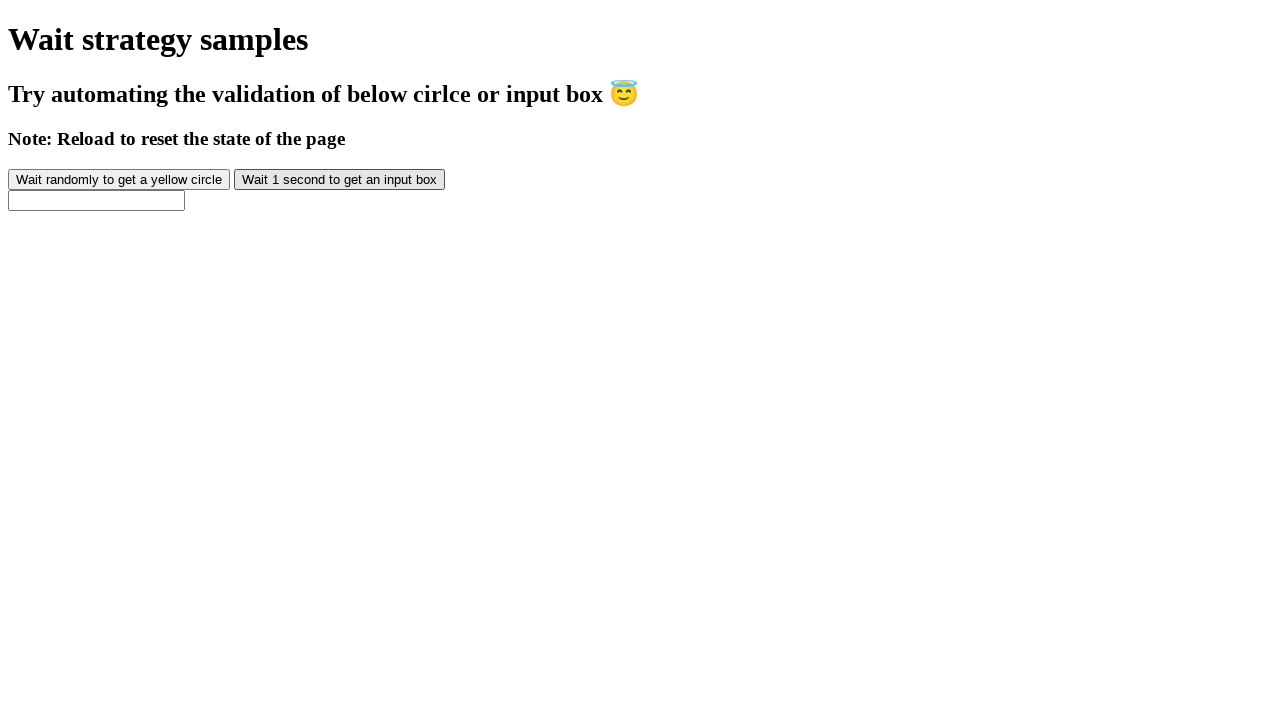

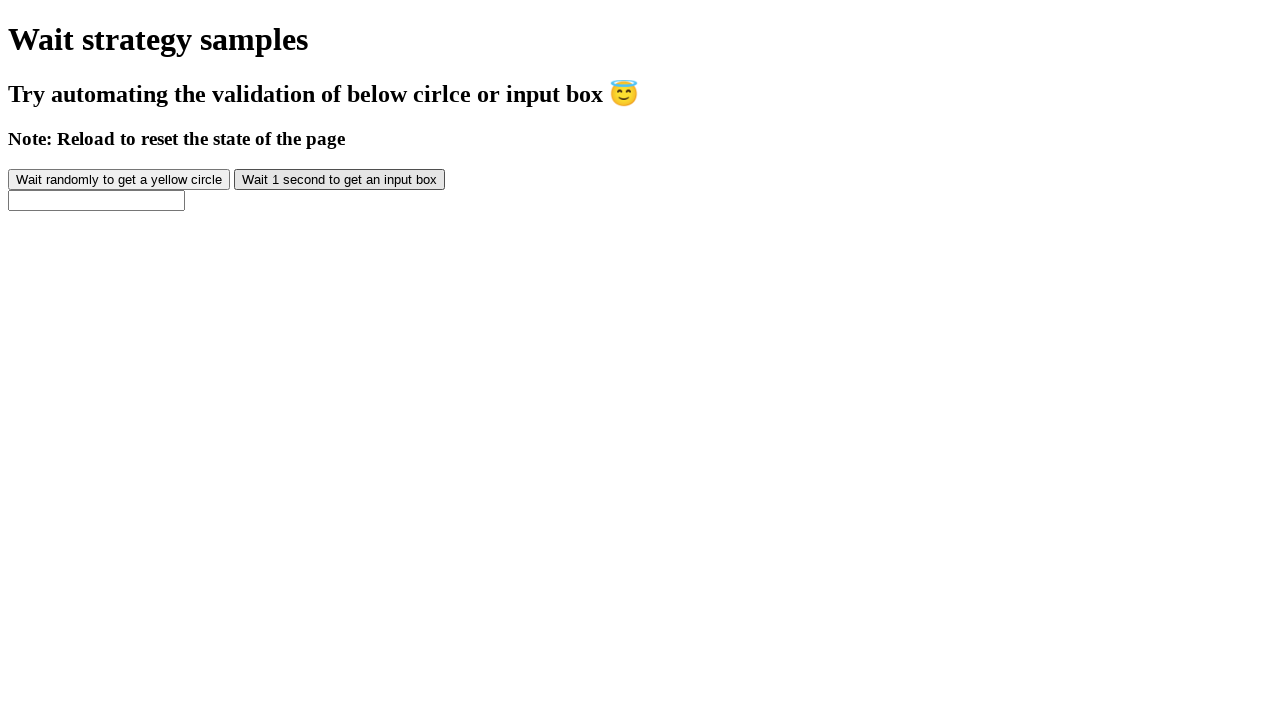